Tests that all todo items can be marked as complete individually

Starting URL: https://todomvc.com/examples/react/dist/

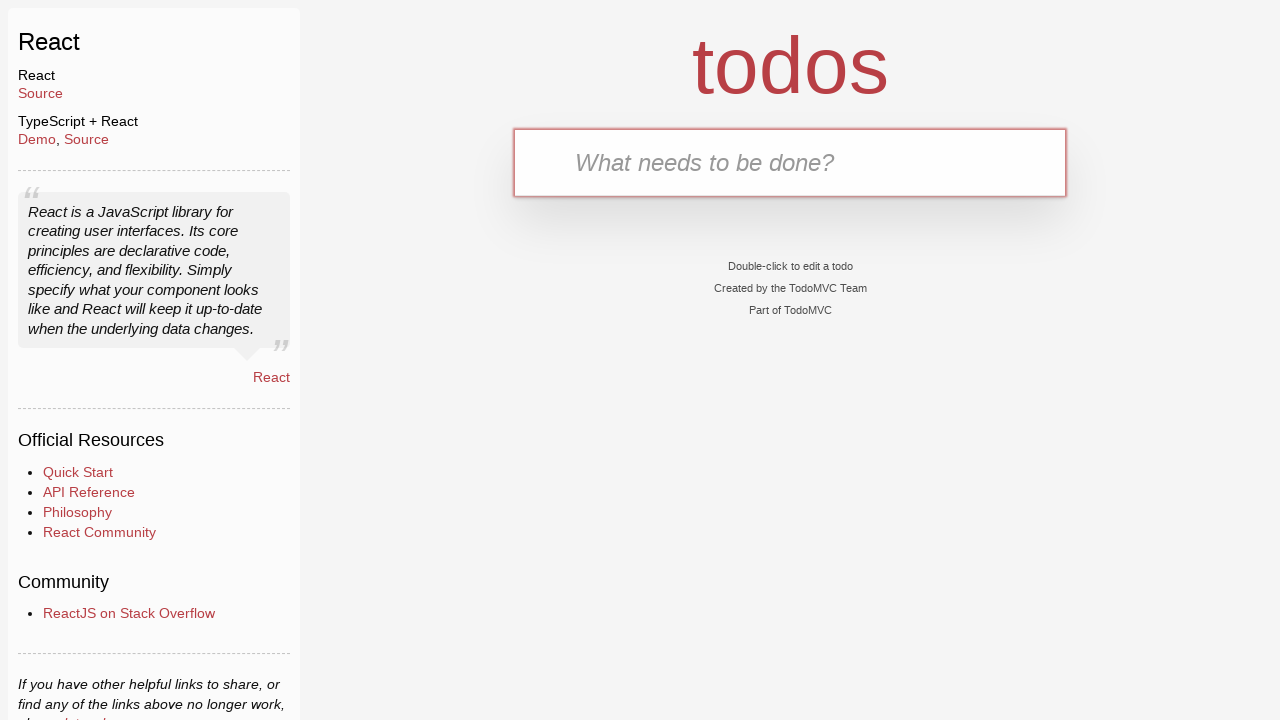

Filled new todo input with 'test1' on .new-todo
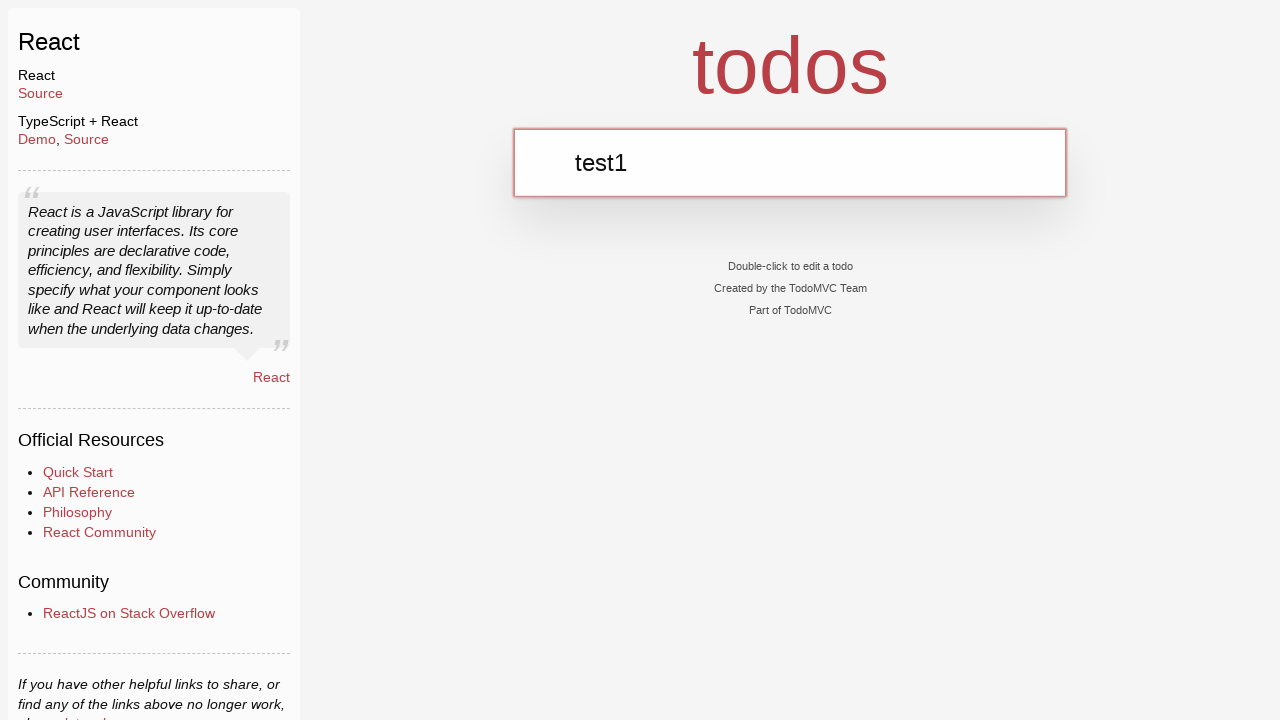

Pressed Enter to add first todo item on .new-todo
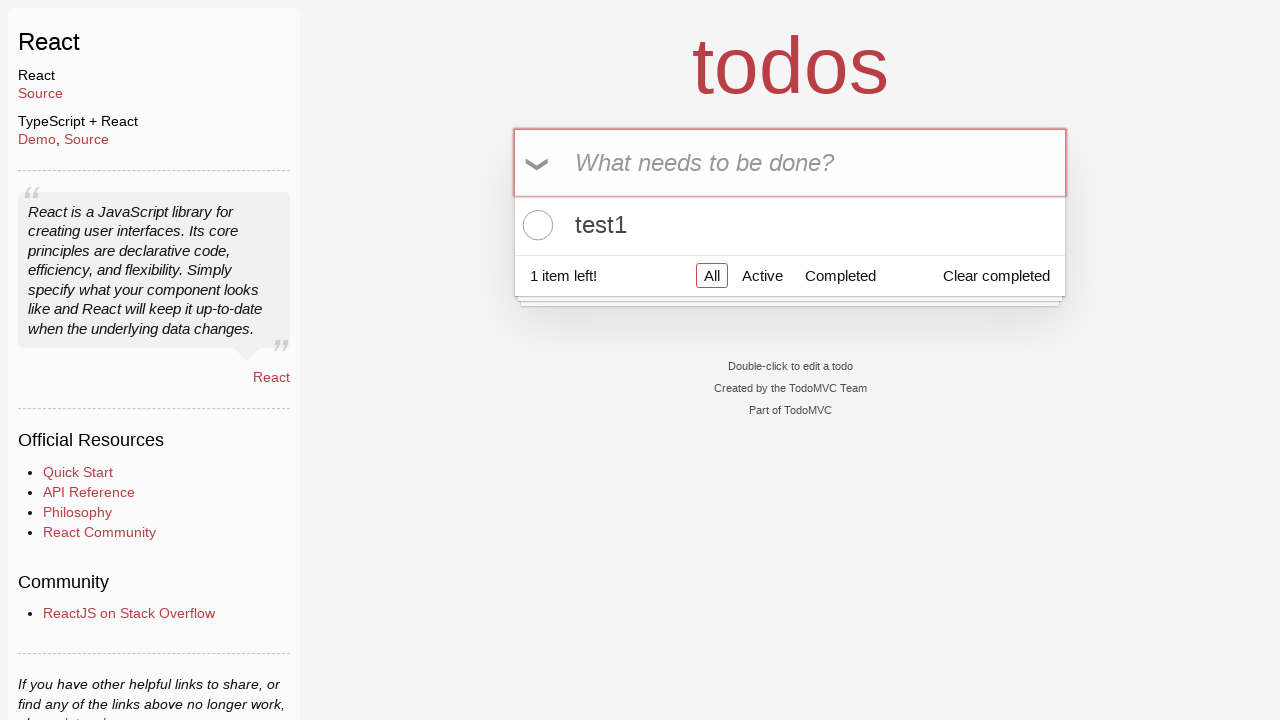

Filled new todo input with 'test2' on .new-todo
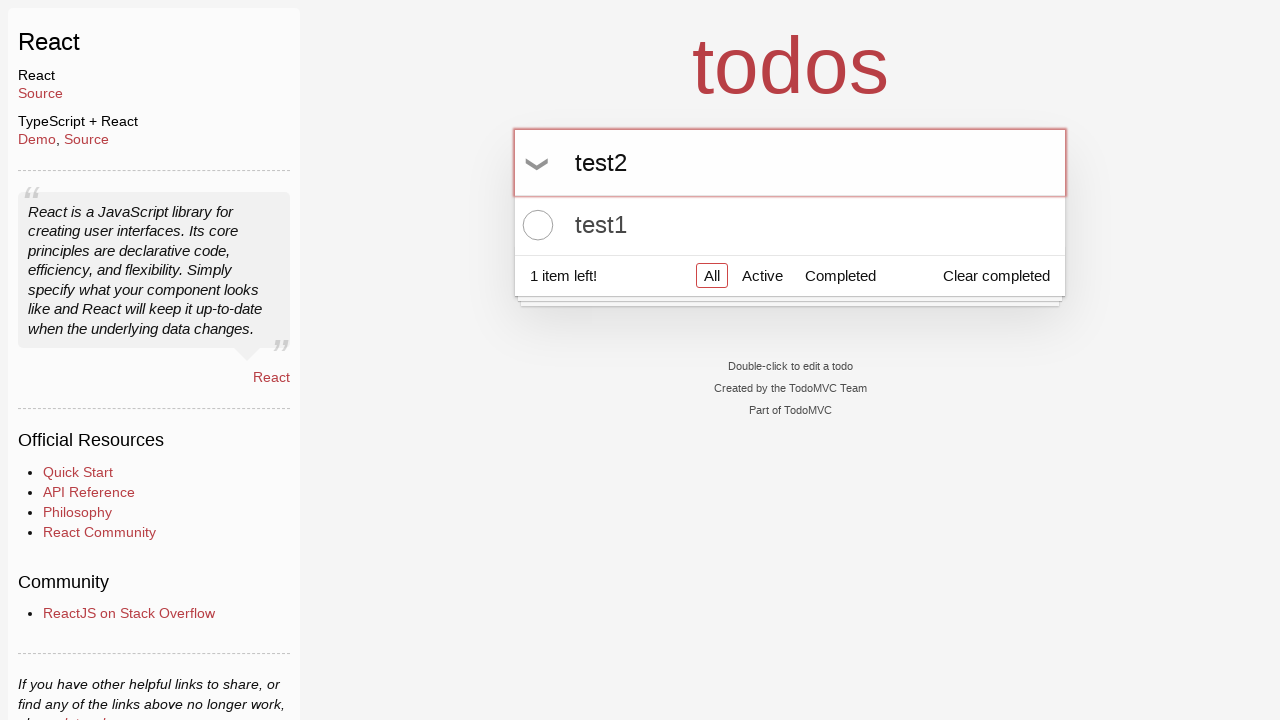

Pressed Enter to add second todo item on .new-todo
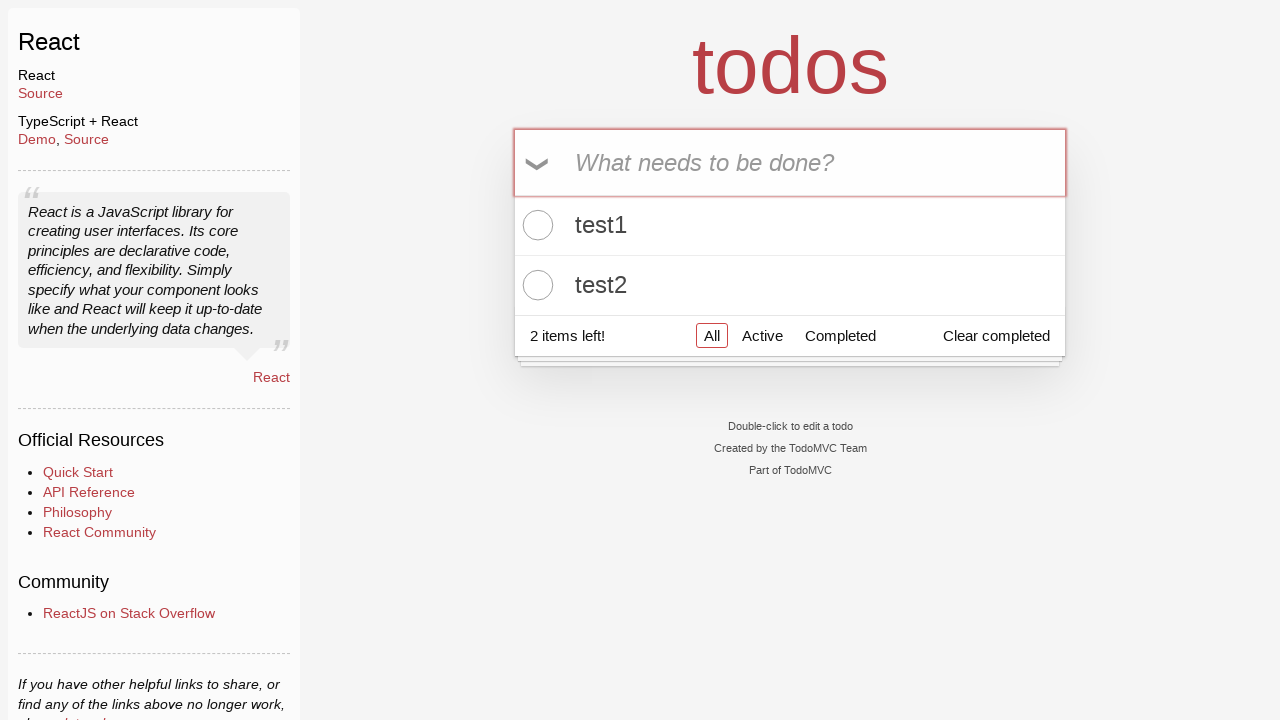

Filled new todo input with 'test3' on .new-todo
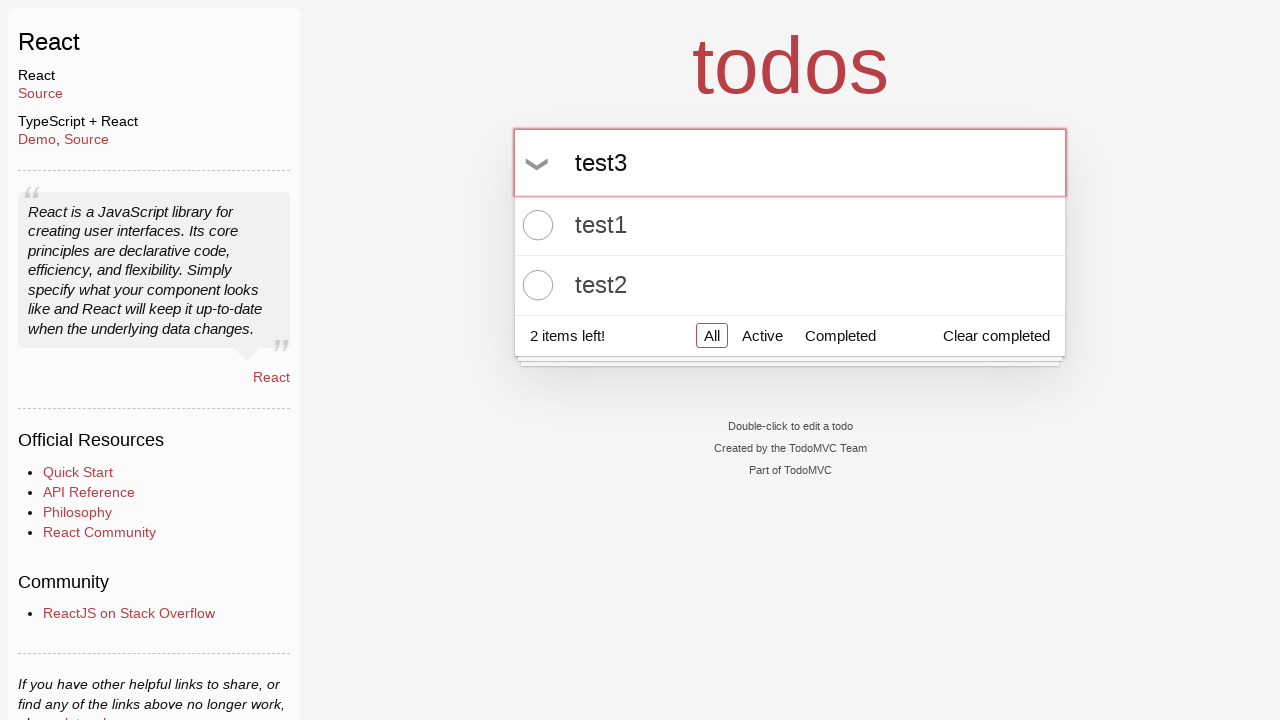

Pressed Enter to add third todo item on .new-todo
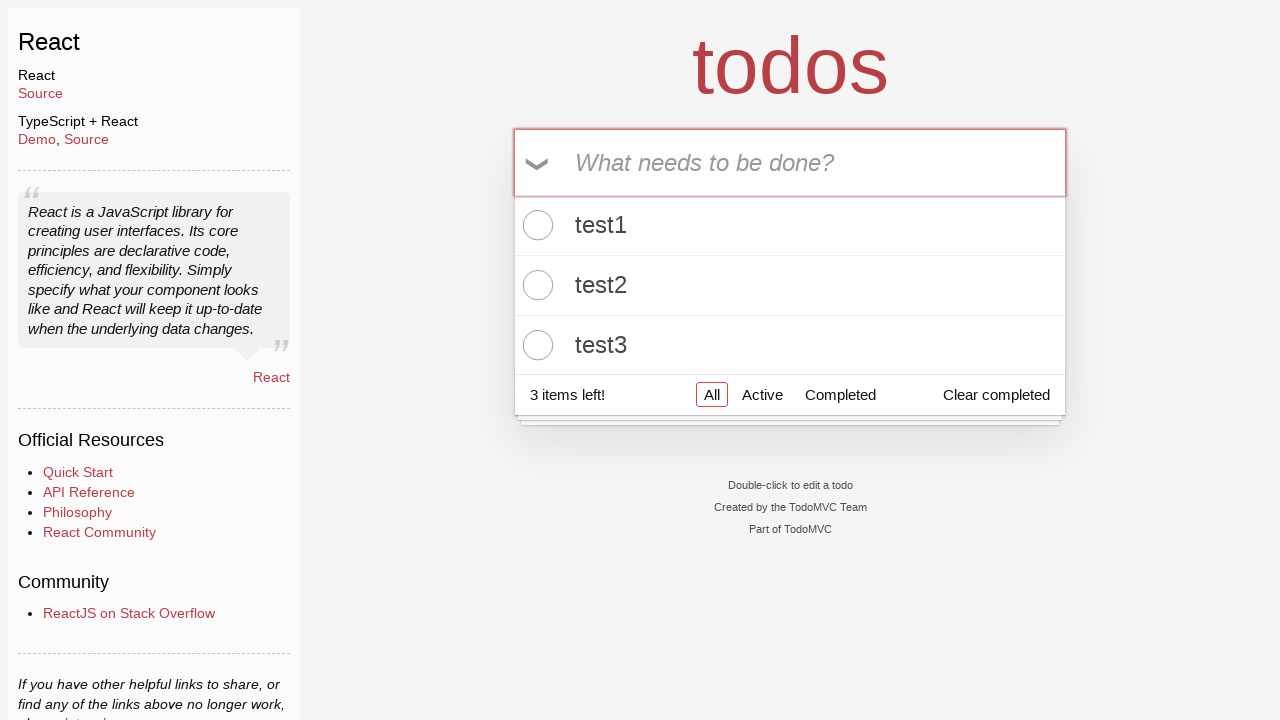

Clicked checkbox on todo item 1 to mark as complete at (535, 225) on ul.todo-list li .toggle >> nth=0
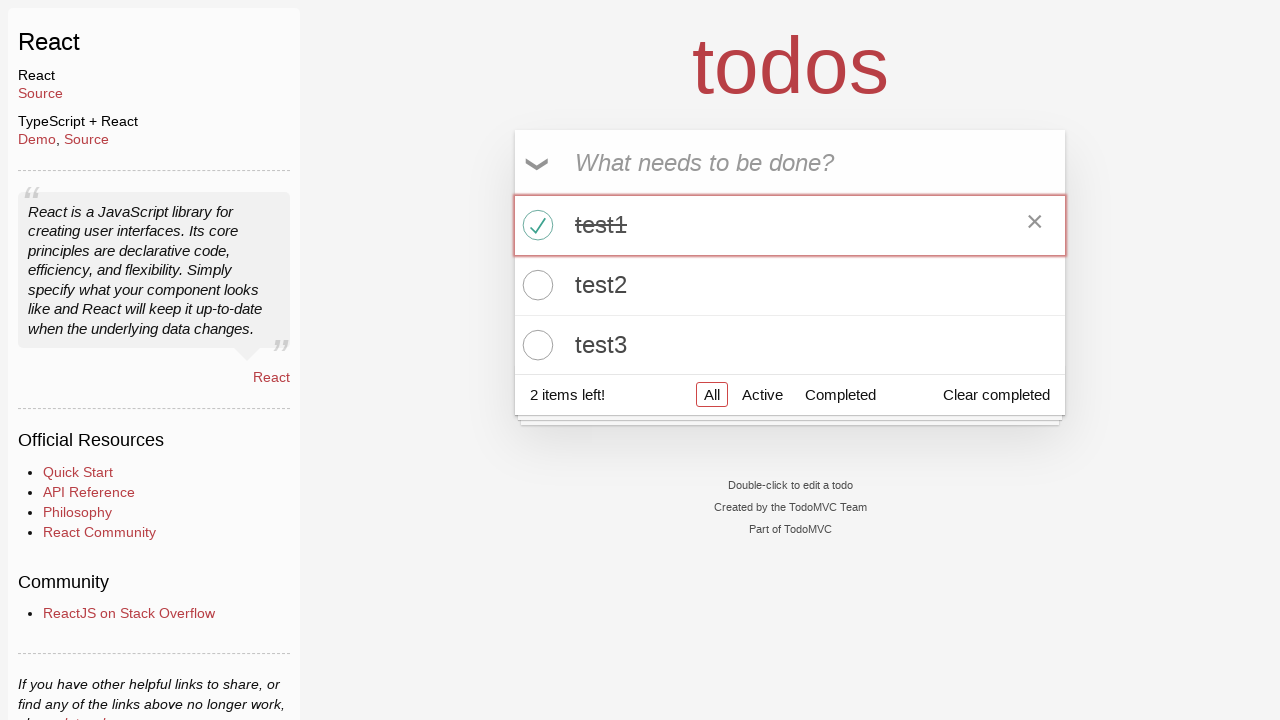

Clicked checkbox on todo item 2 to mark as complete at (535, 285) on ul.todo-list li .toggle >> nth=1
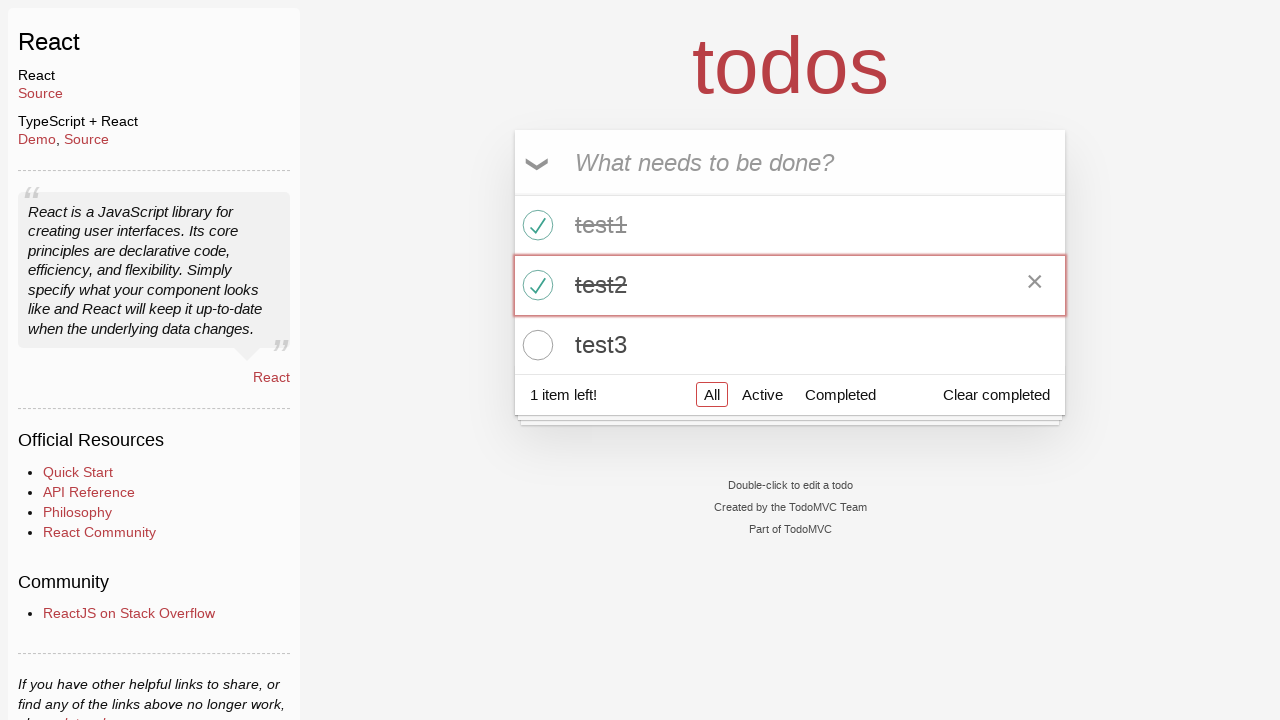

Clicked checkbox on todo item 3 to mark as complete at (535, 345) on ul.todo-list li .toggle >> nth=2
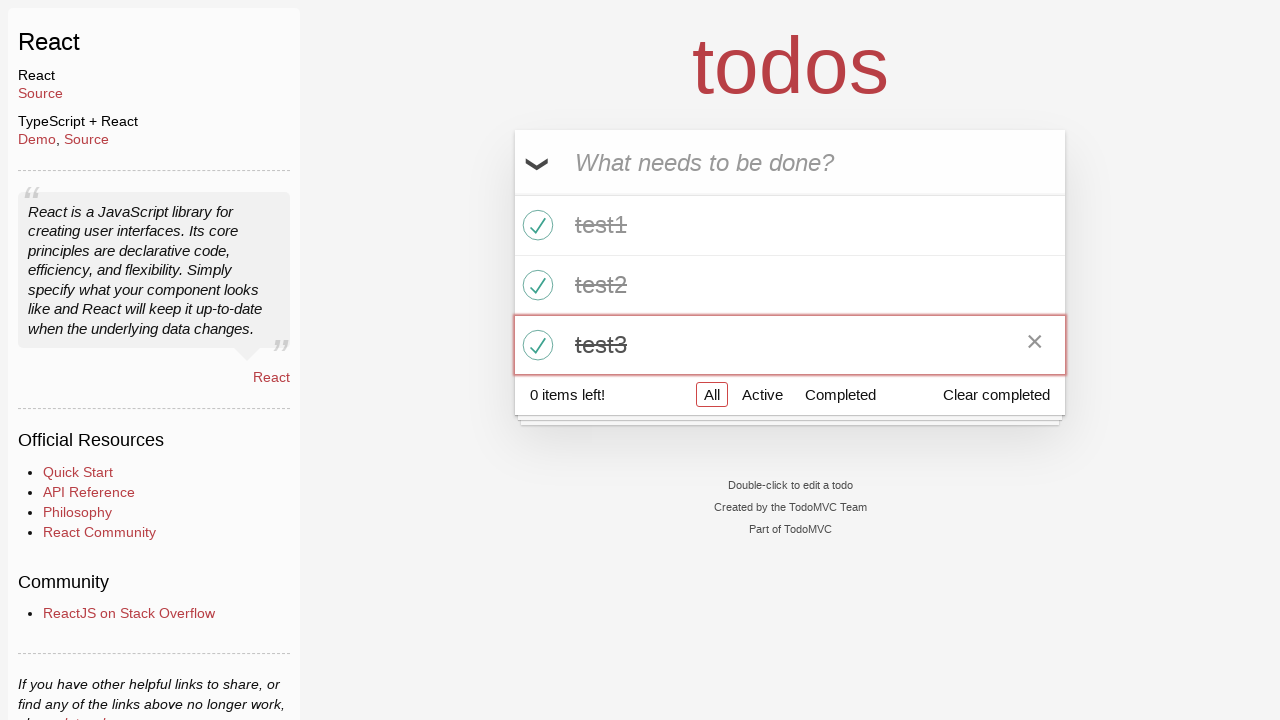

Verified all todo items are marked as completed
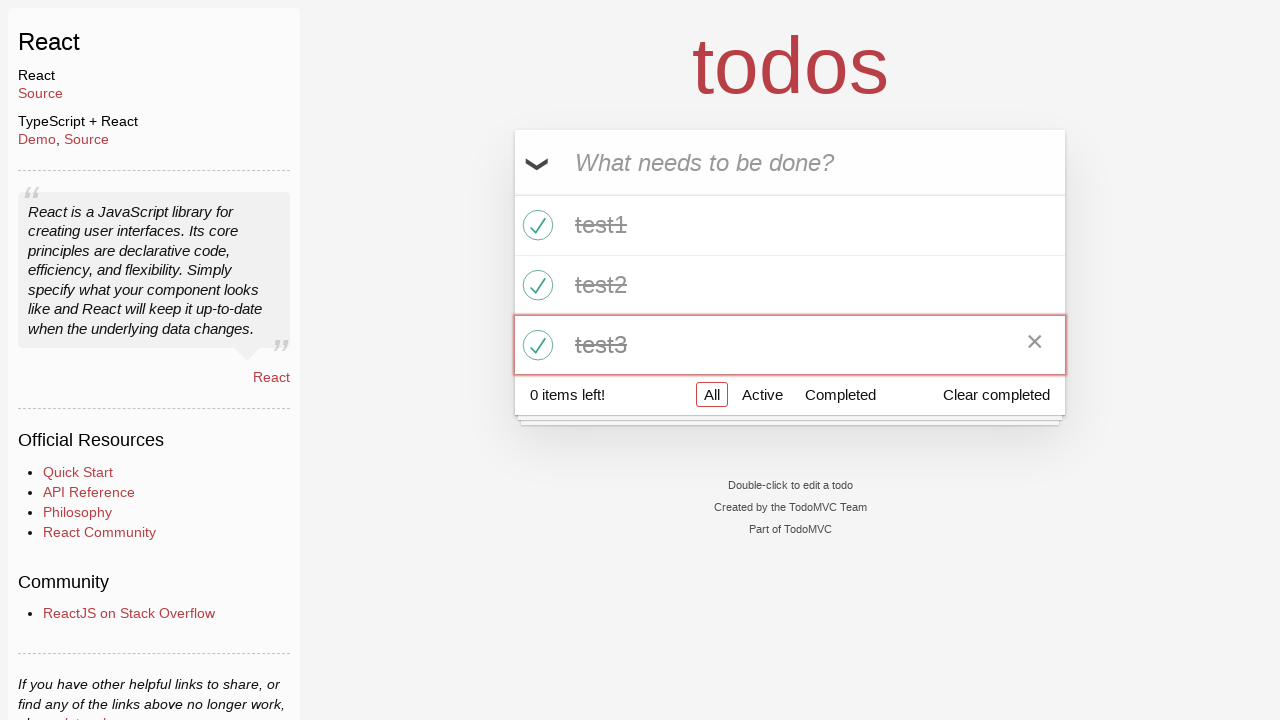

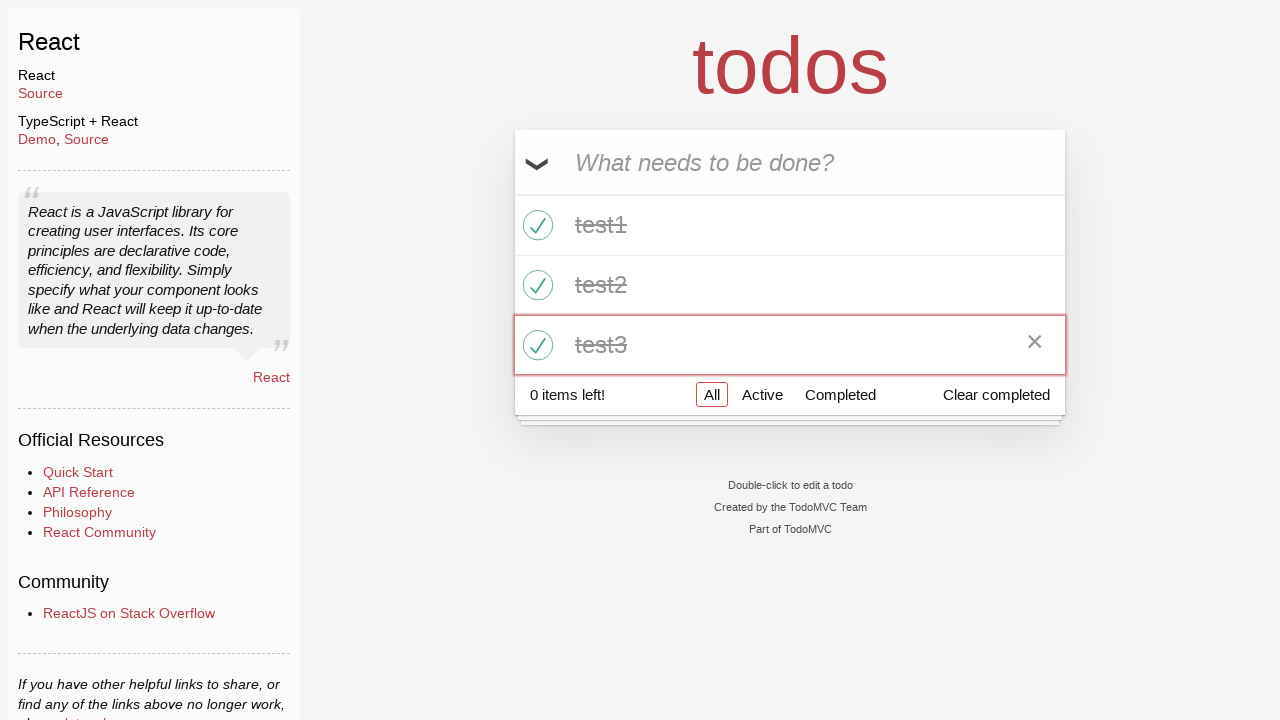